Navigates to Swarthmore College's course catalog departments page and clicks on the first department link in the list.

Starting URL: https://catalog.swarthmore.edu/content.php?catoid=7&navoid=194

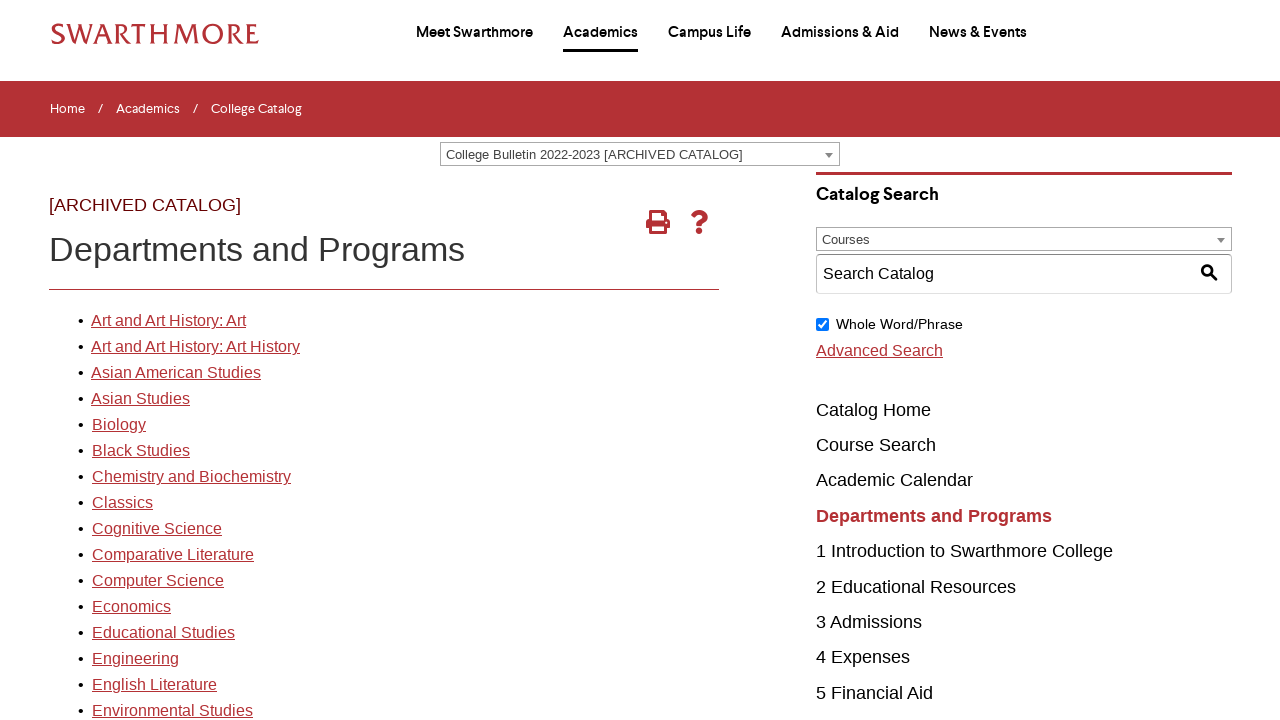

Navigated to Swarthmore College course catalog departments page
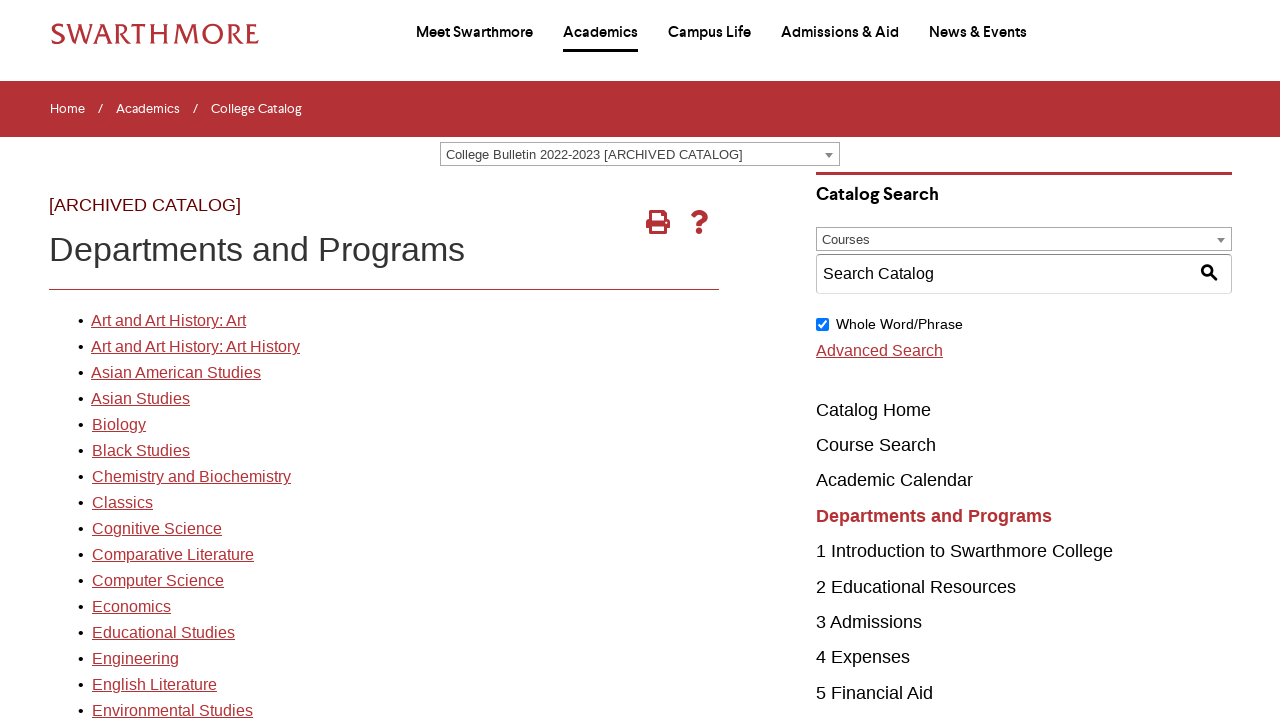

Clicked on the first department link in the list at (168, 321) on xpath=//*[@id="gateway-page"]/body/table/tbody/tr[3]/td[1]/table/tbody/tr[2]/td[
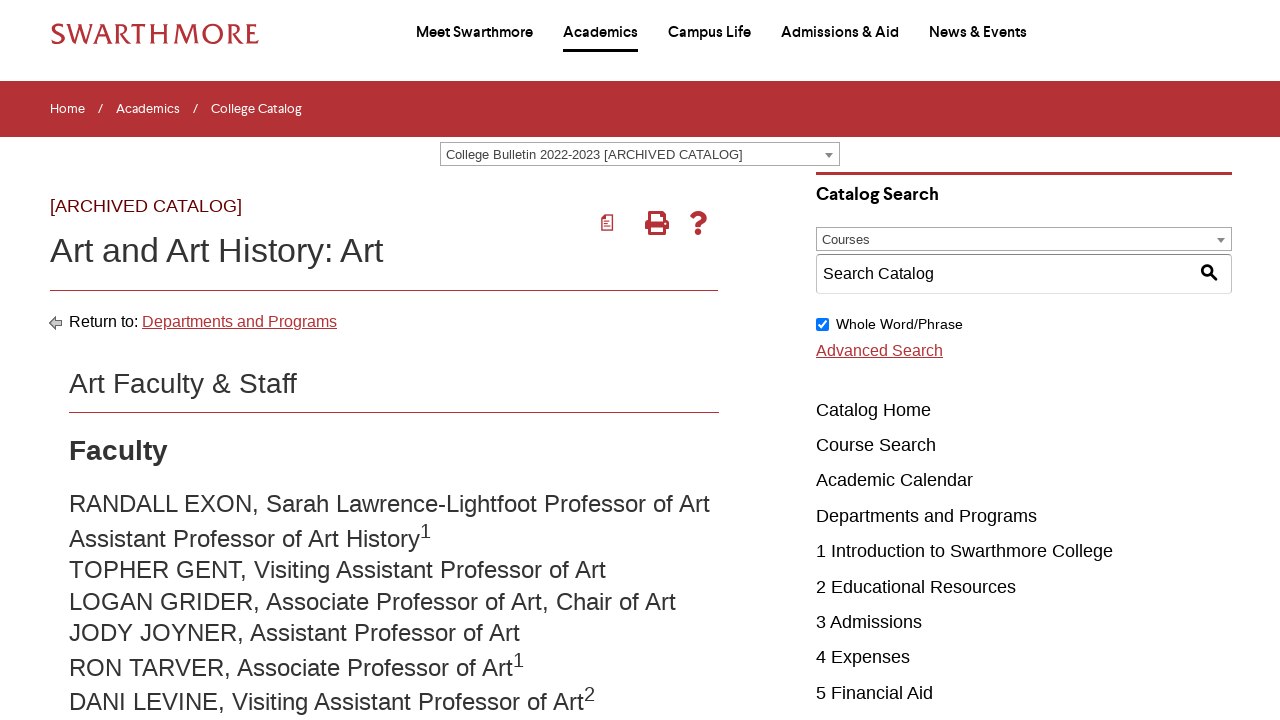

Department page loaded and network became idle
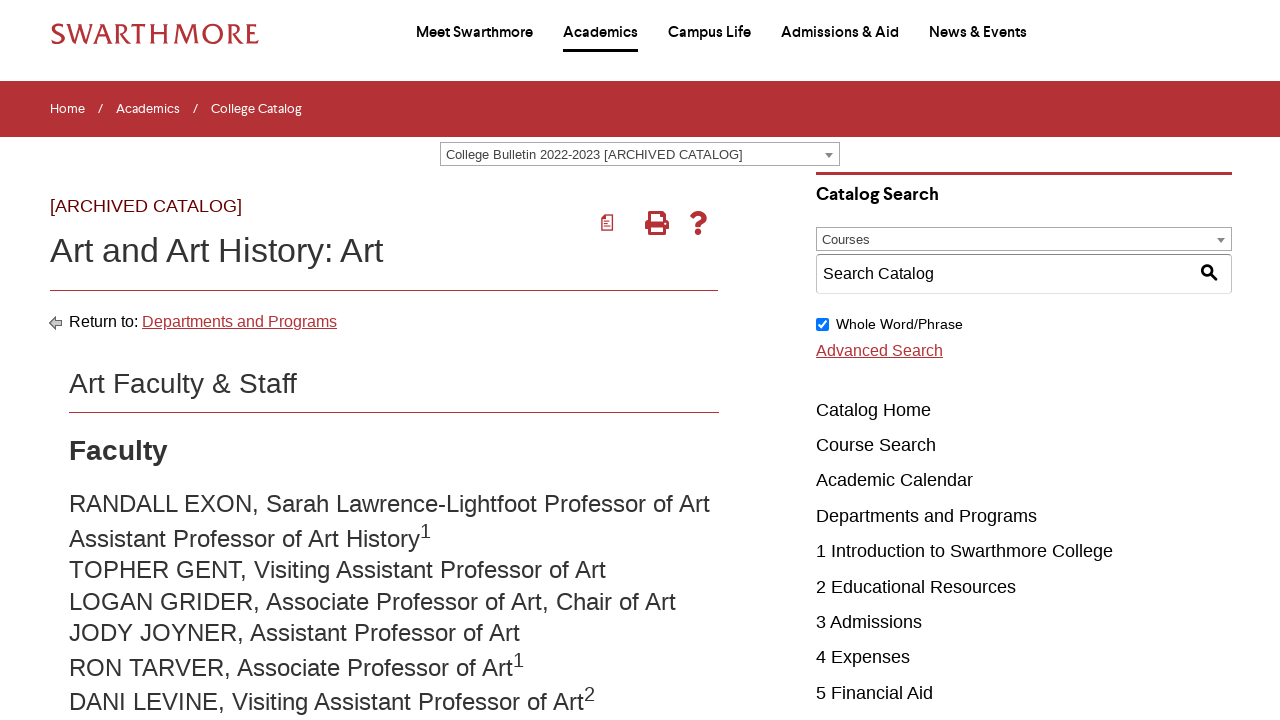

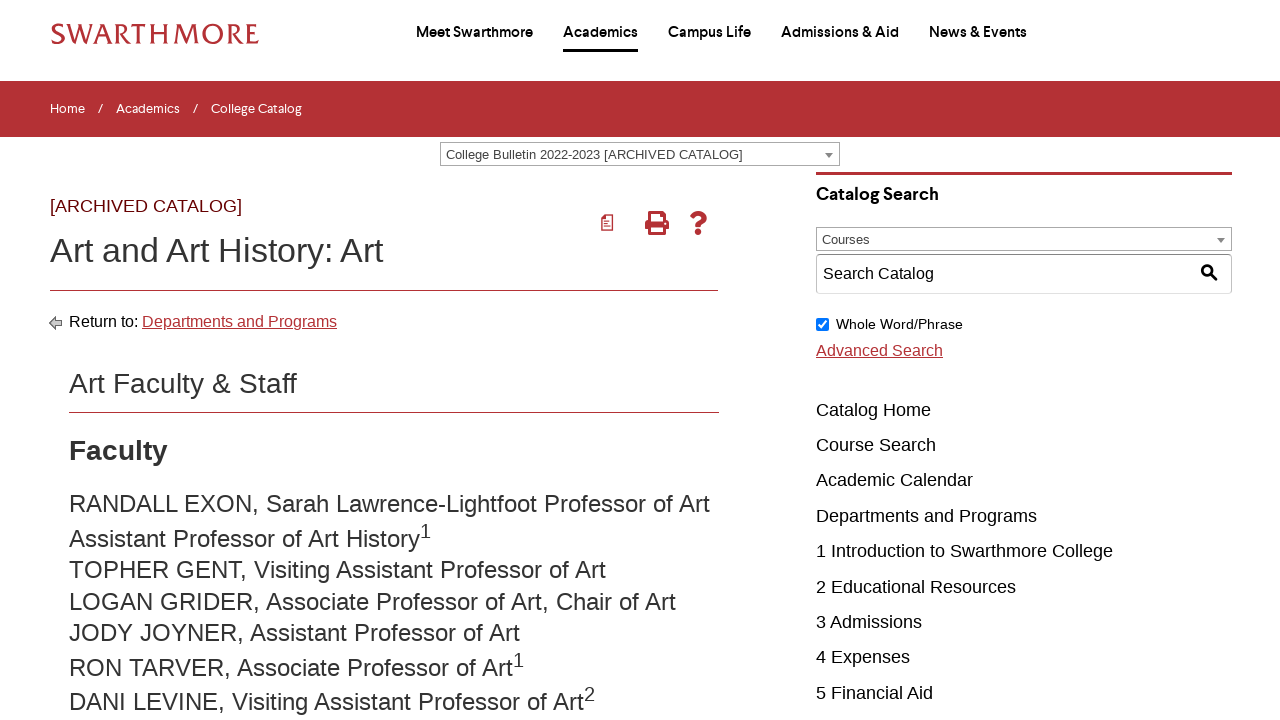